Changes the website language to Japanese by clicking the language dropdown and selecting Japanese option

Starting URL: https://www.selenium.dev/

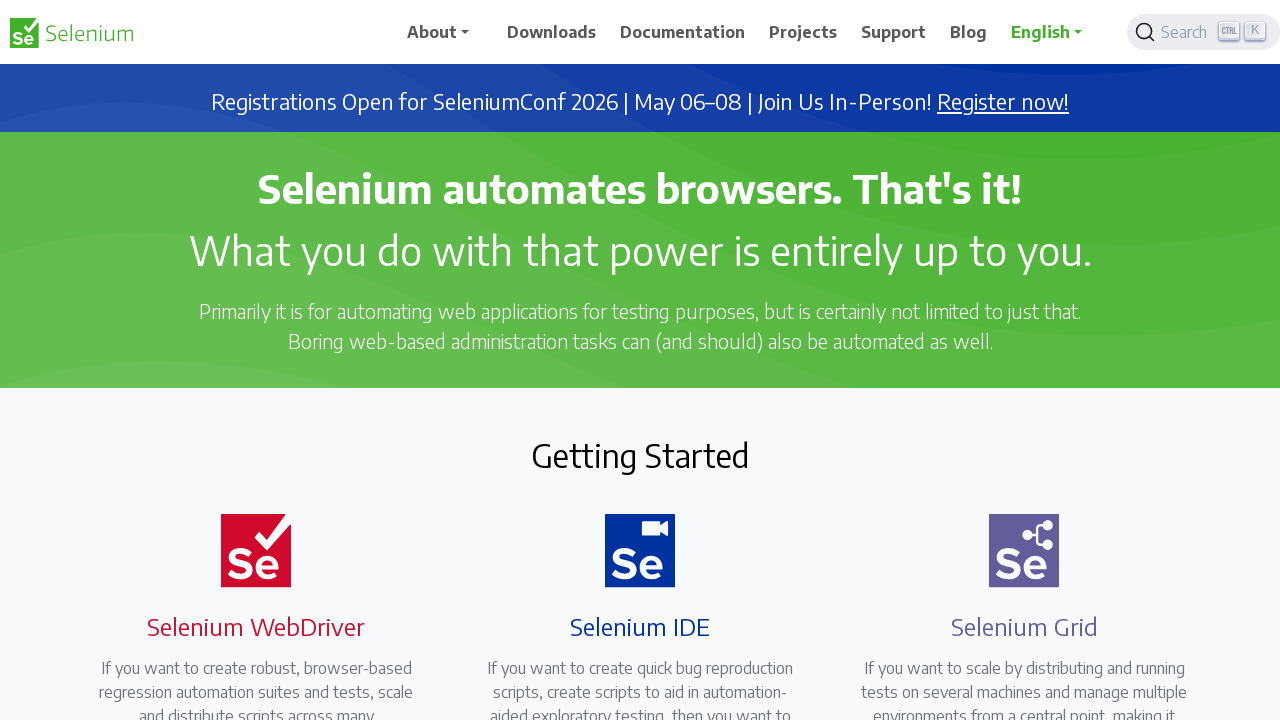

Clicked language dropdown in navbar at (1053, 32) on xpath=//*[@id='main_navbar']/ul/li[7]/div/a
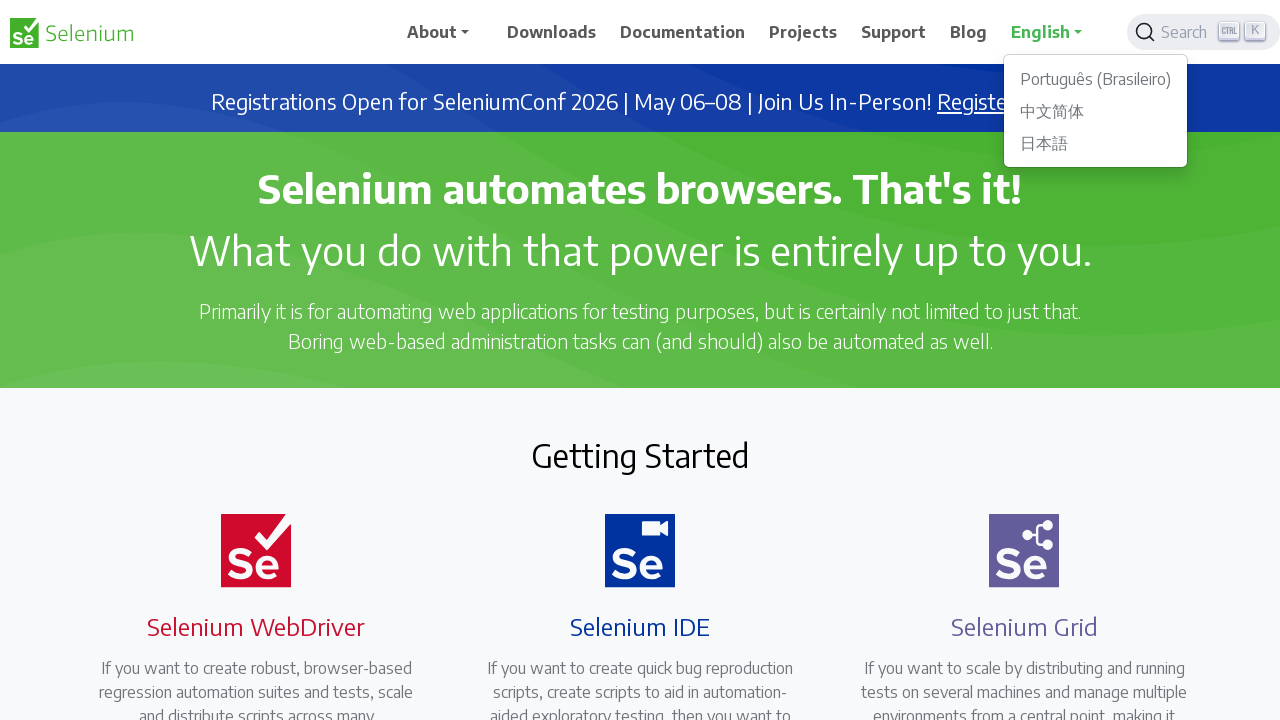

Selected Japanese language option from dropdown at (1096, 143) on xpath=//*[@id='main_navbar']/ul/li[7]/div/ul/li[3]/a
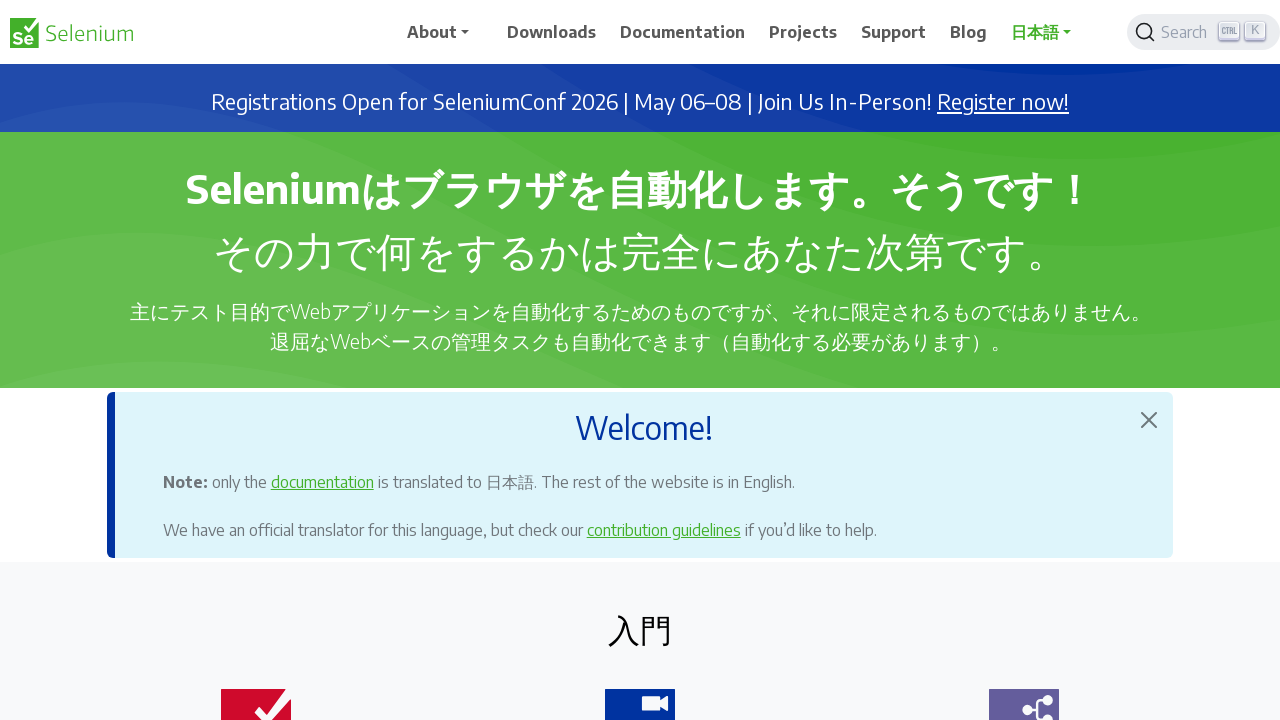

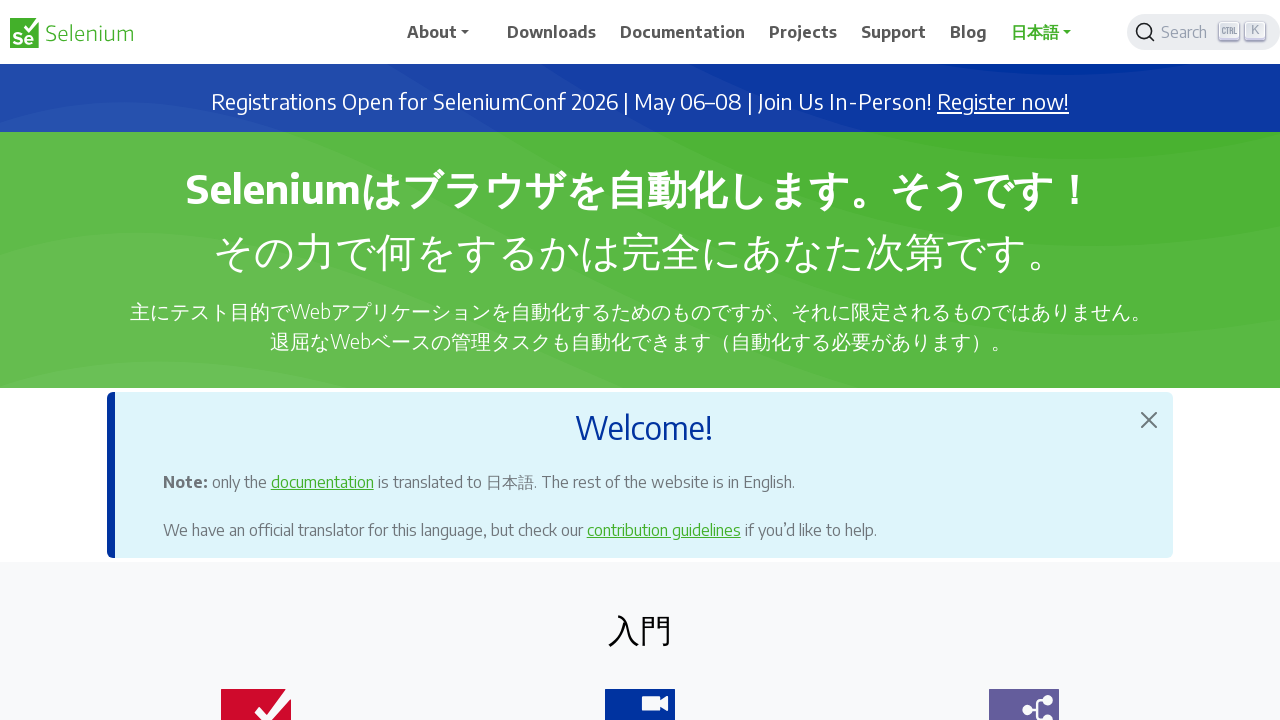